Navigates to the Cold brew page from the shop menu

Starting URL: https://driftaway.coffee

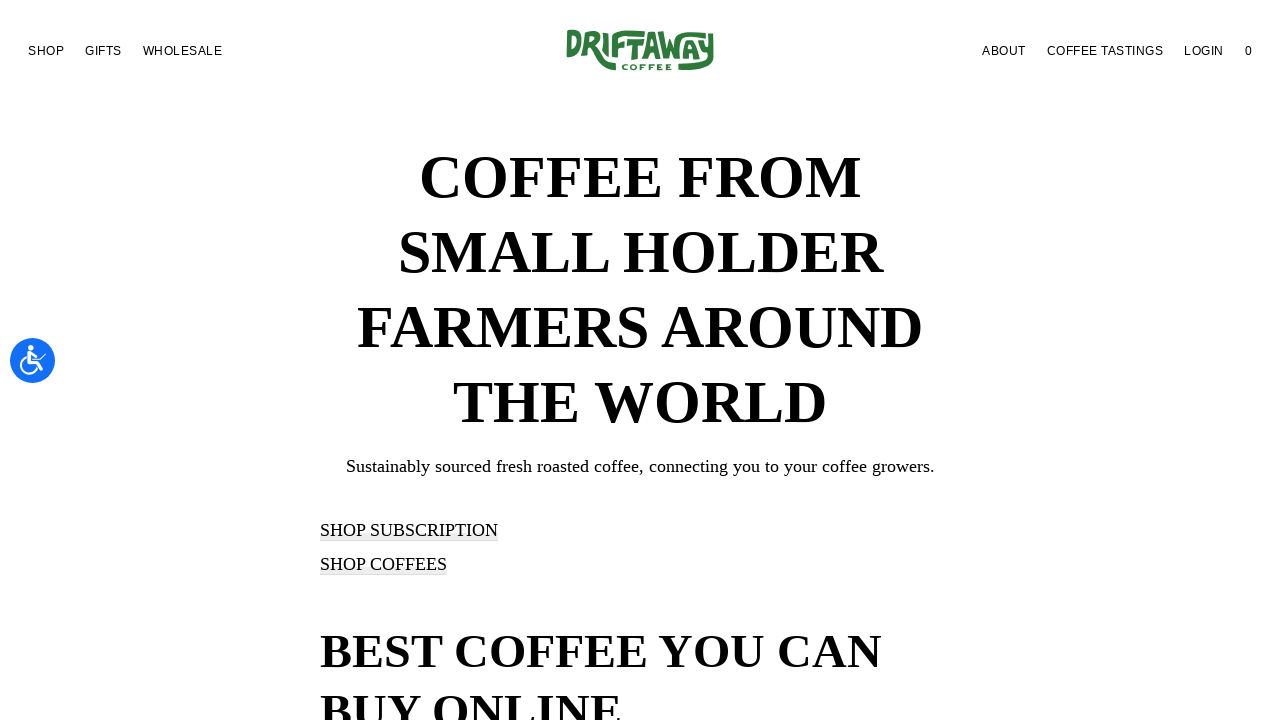

Clicked on Cold brew link in shop menu at (78, 361) on a:text('Cold brew')
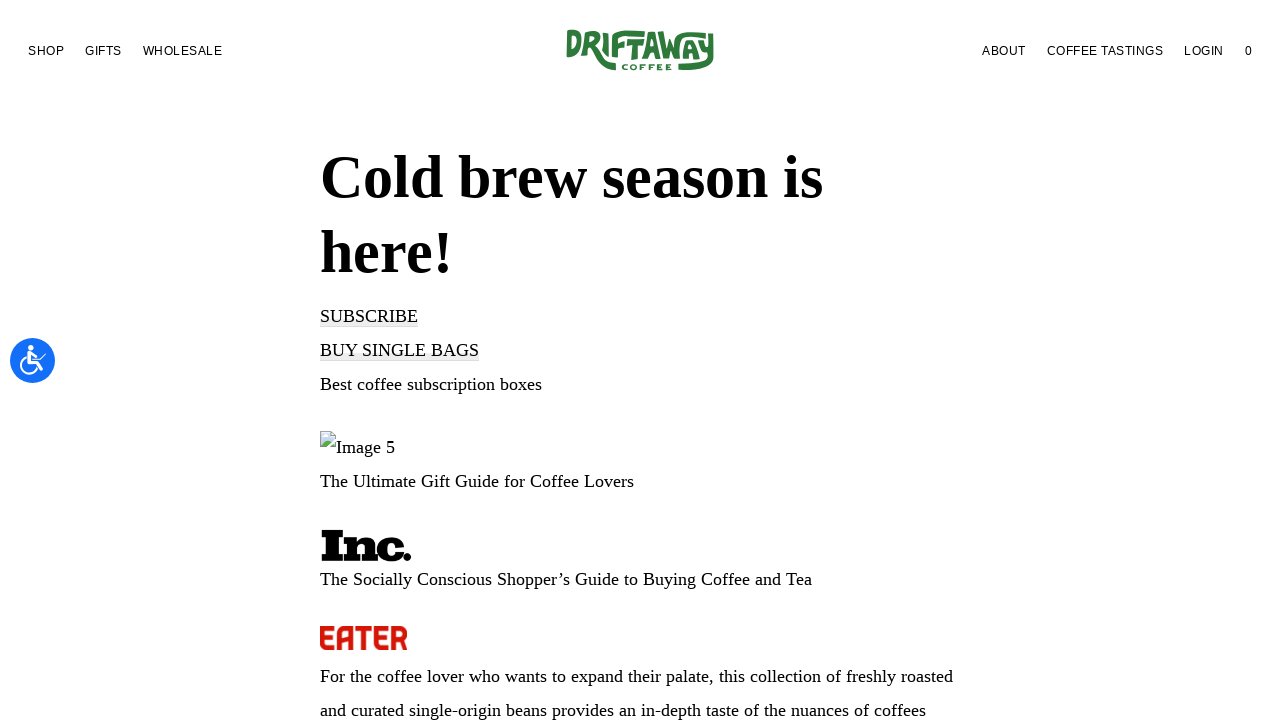

Scrolled to bottom of Cold brew page
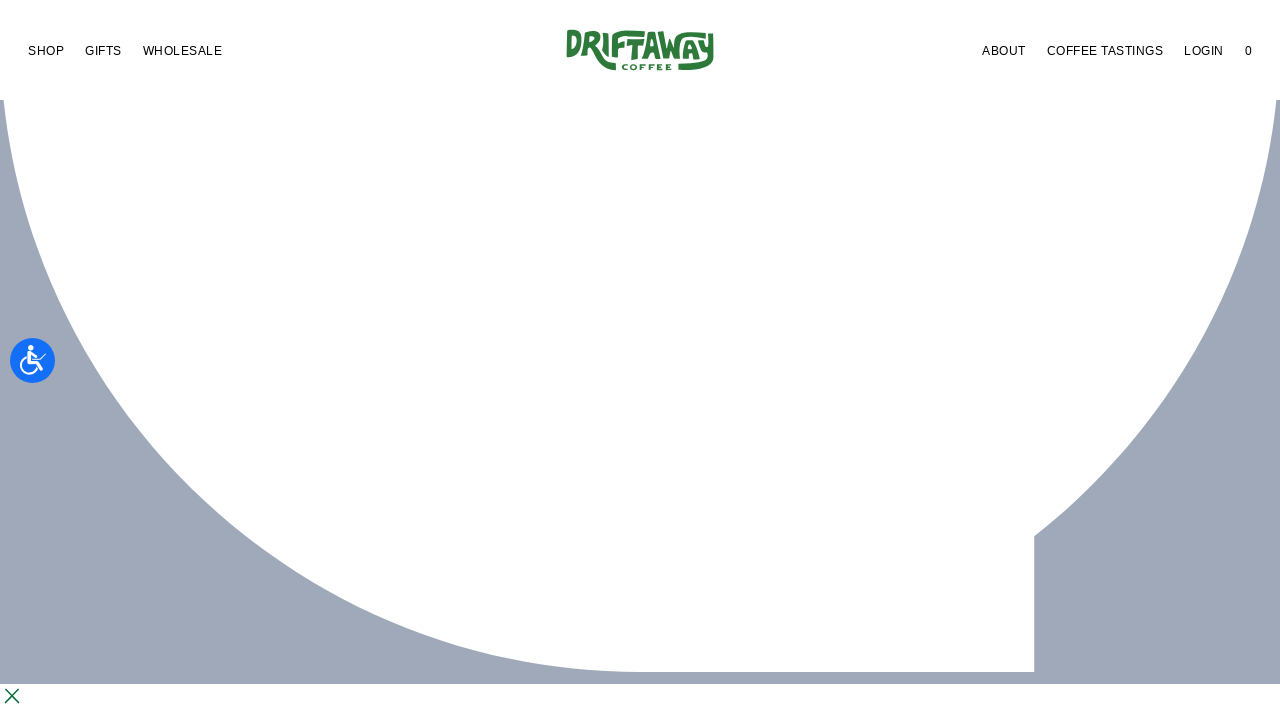

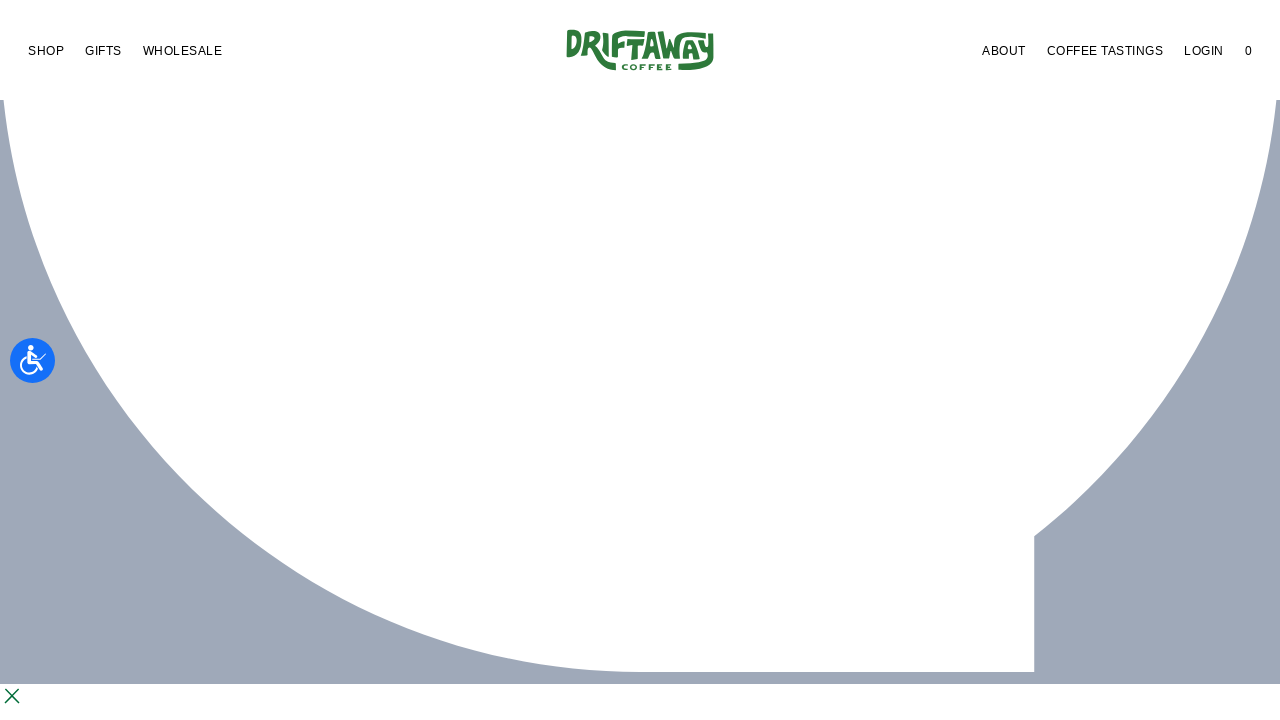